Tests JavaScript confirm alert functionality by triggering an alert, reading its text, and accepting it

Starting URL: https://v1.training-support.net/selenium/javascript-alerts

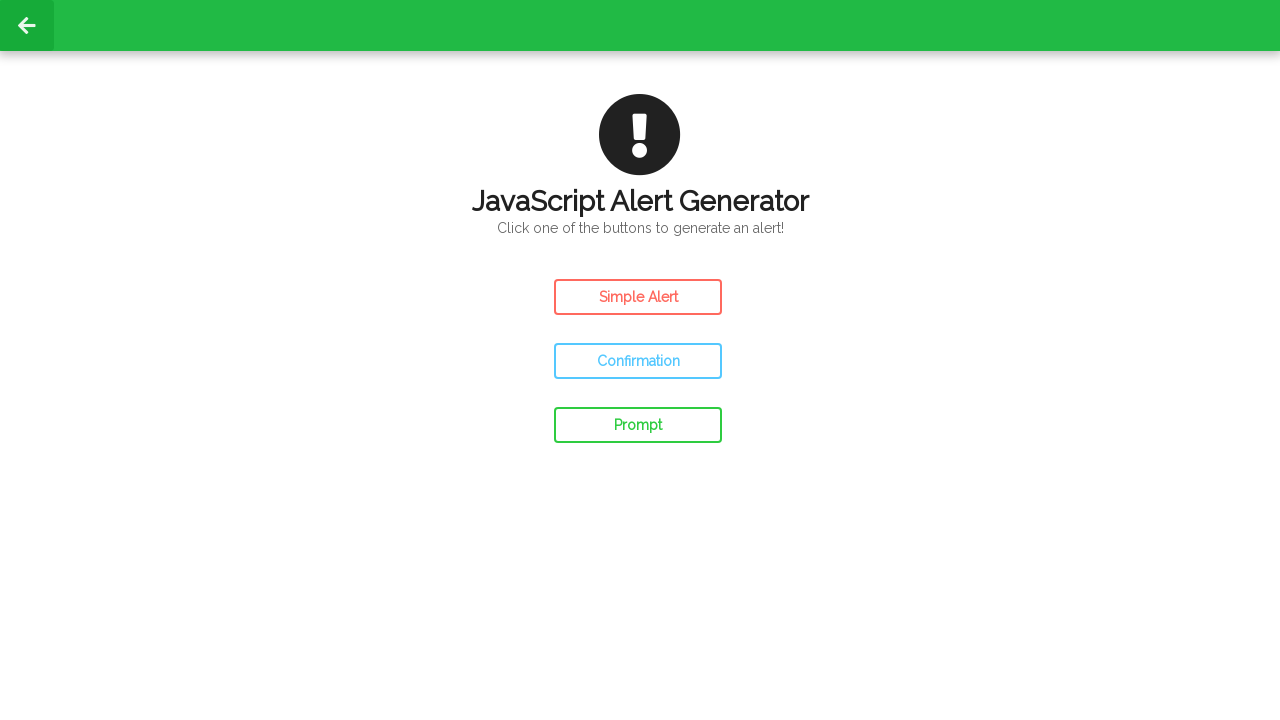

Clicked confirm button to trigger JavaScript confirm alert at (638, 361) on #confirm
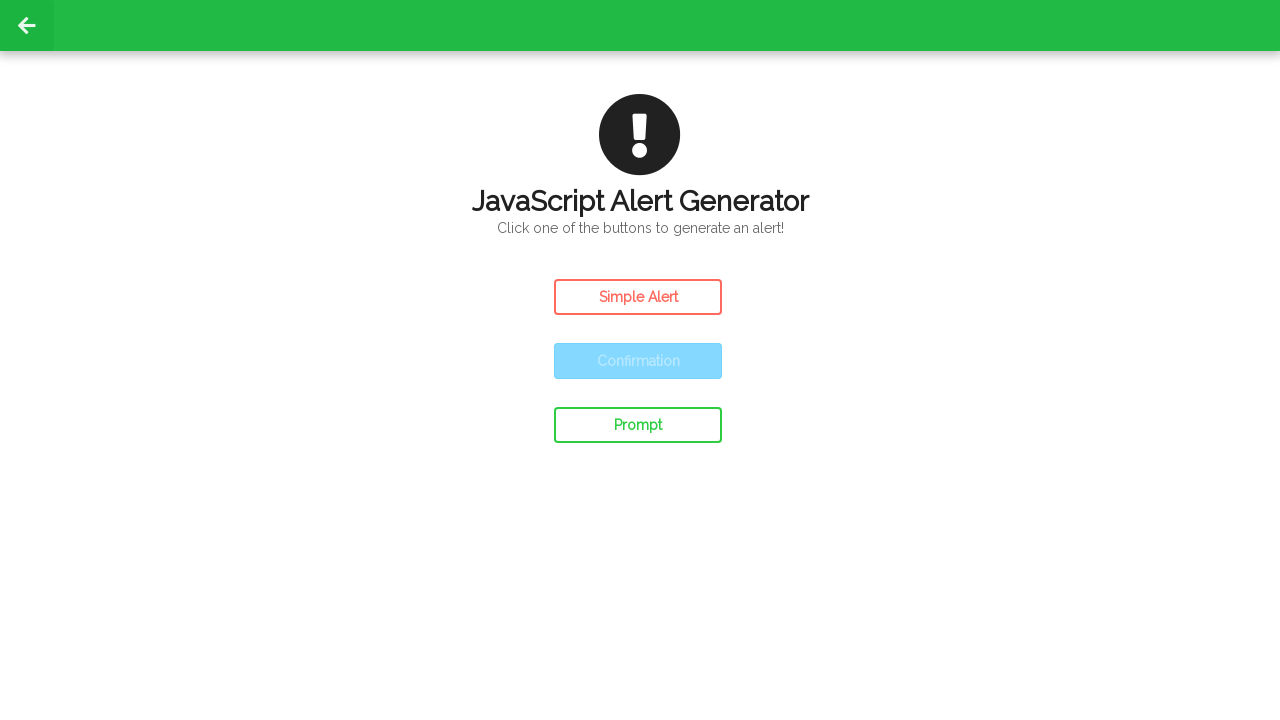

Set up dialog handler to accept alerts
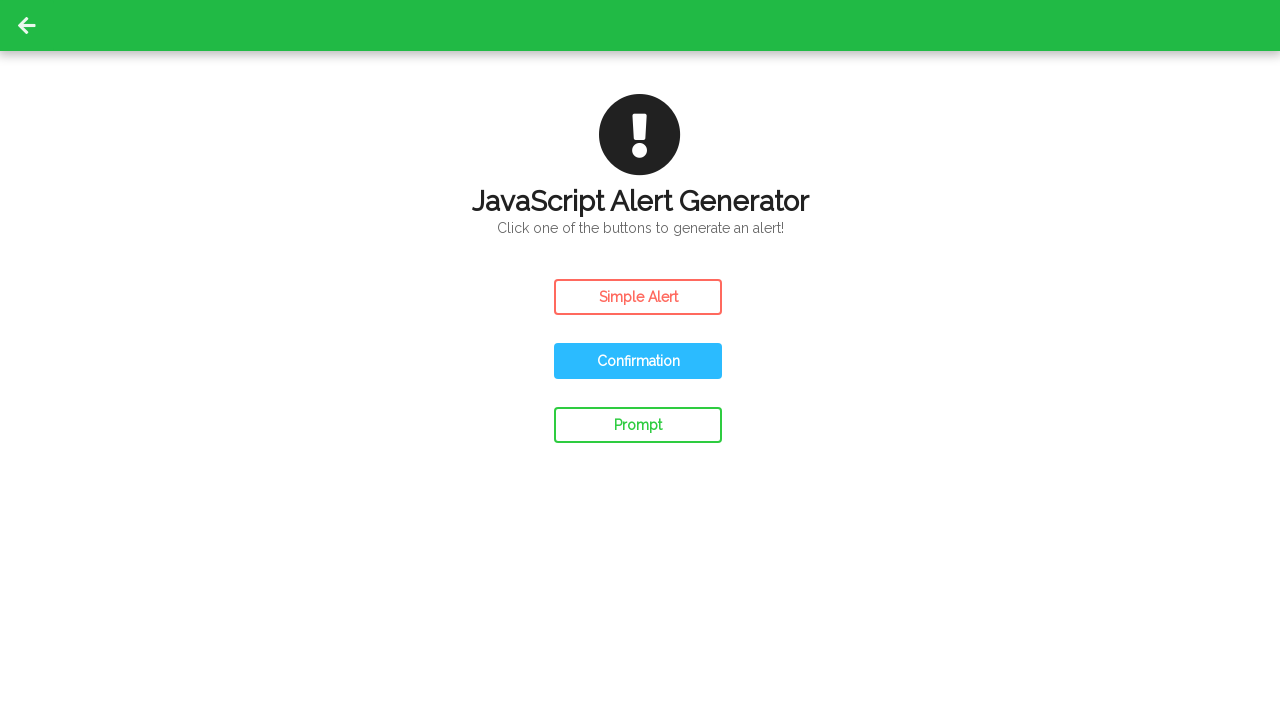

Clicked confirm button again to trigger alert and capture text at (638, 361) on #confirm
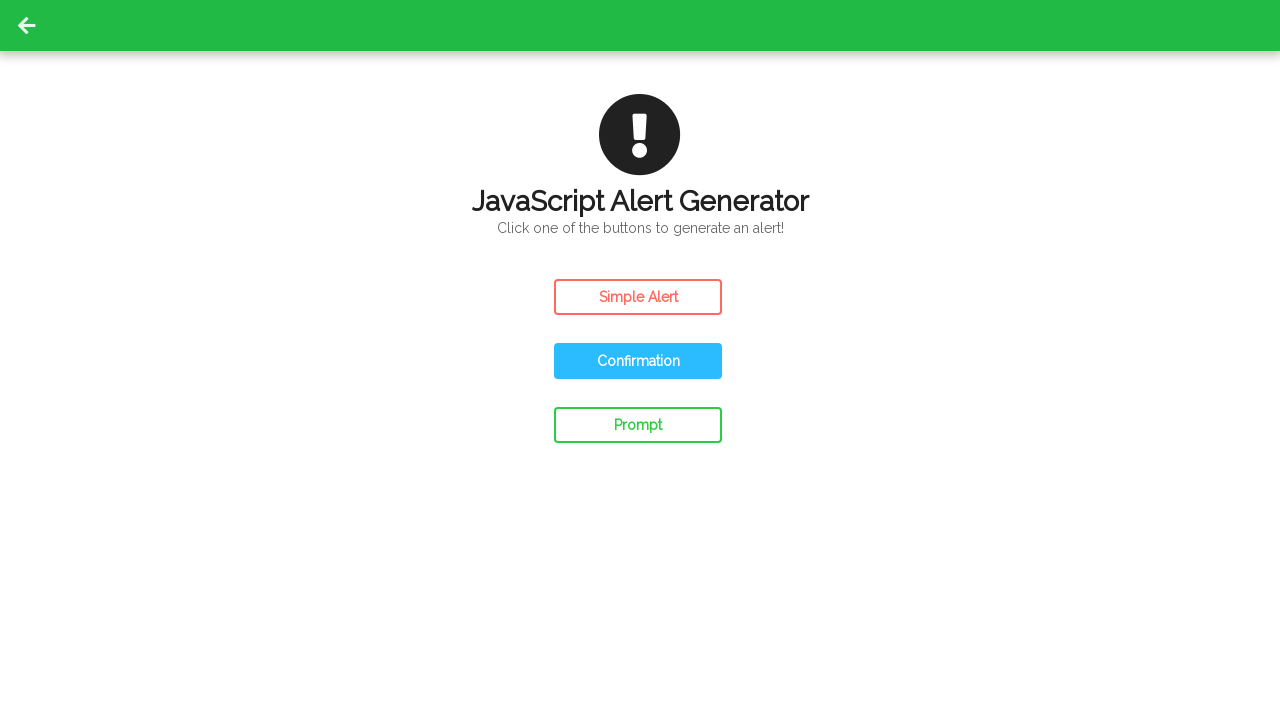

Waited 500ms for alert to be handled
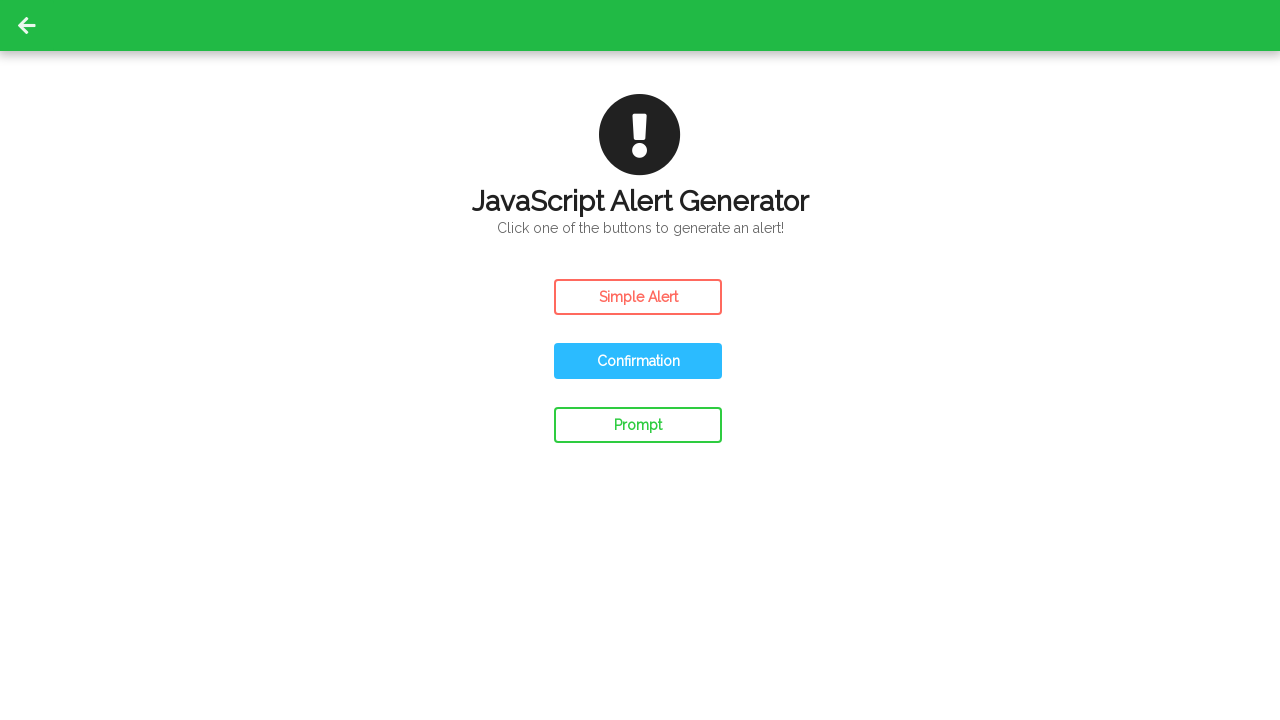

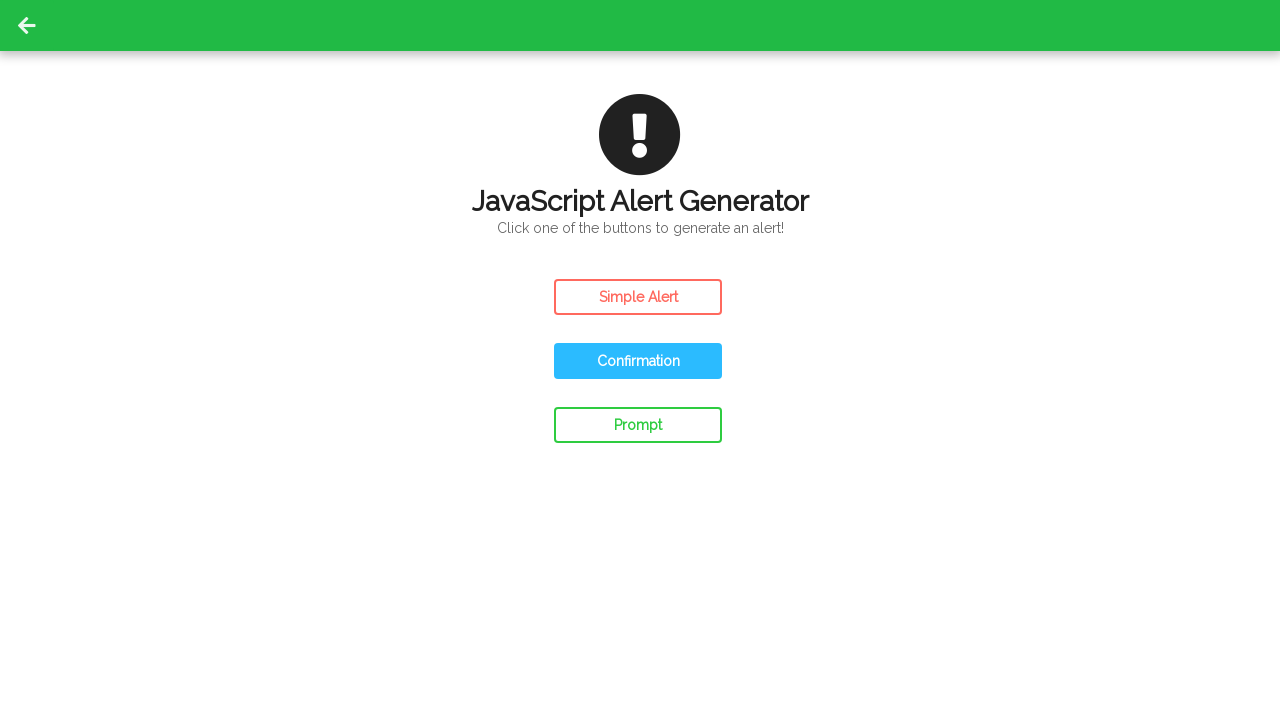